Tests filtering a sortable table to find rows containing "Eclair" and reloads the page

Starting URL: https://letcode.in/table

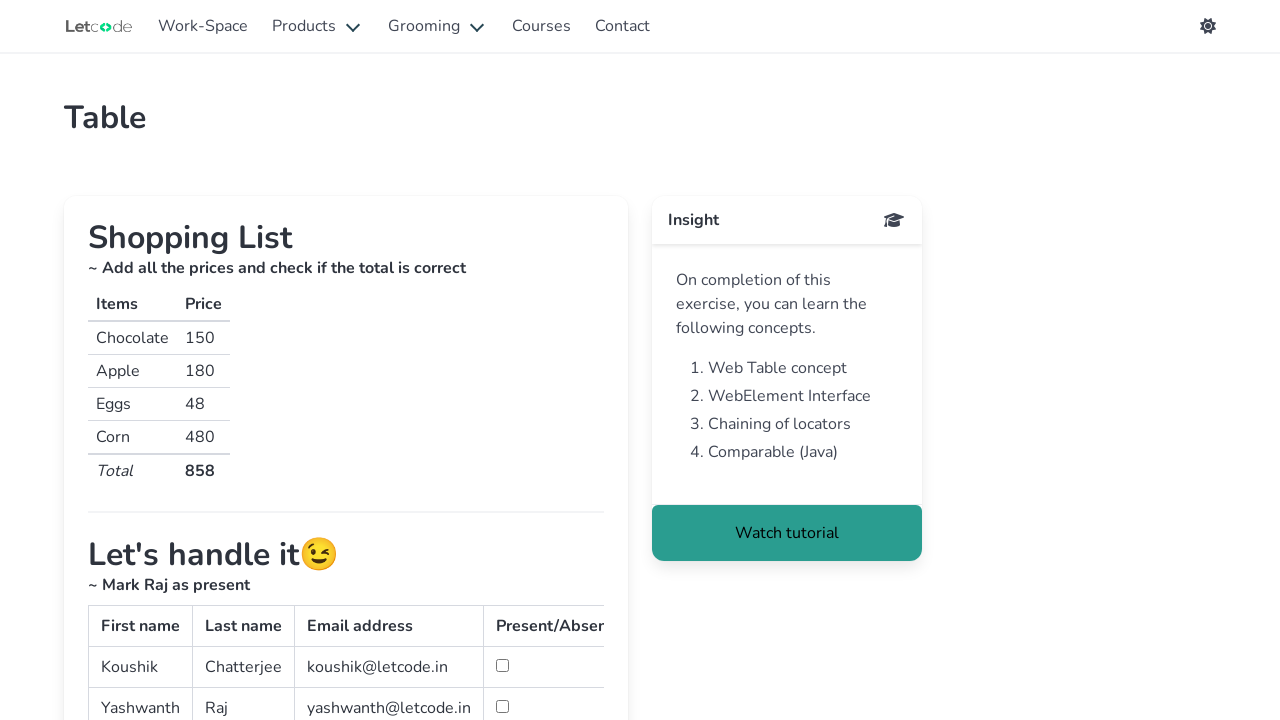

Located sortable table rows
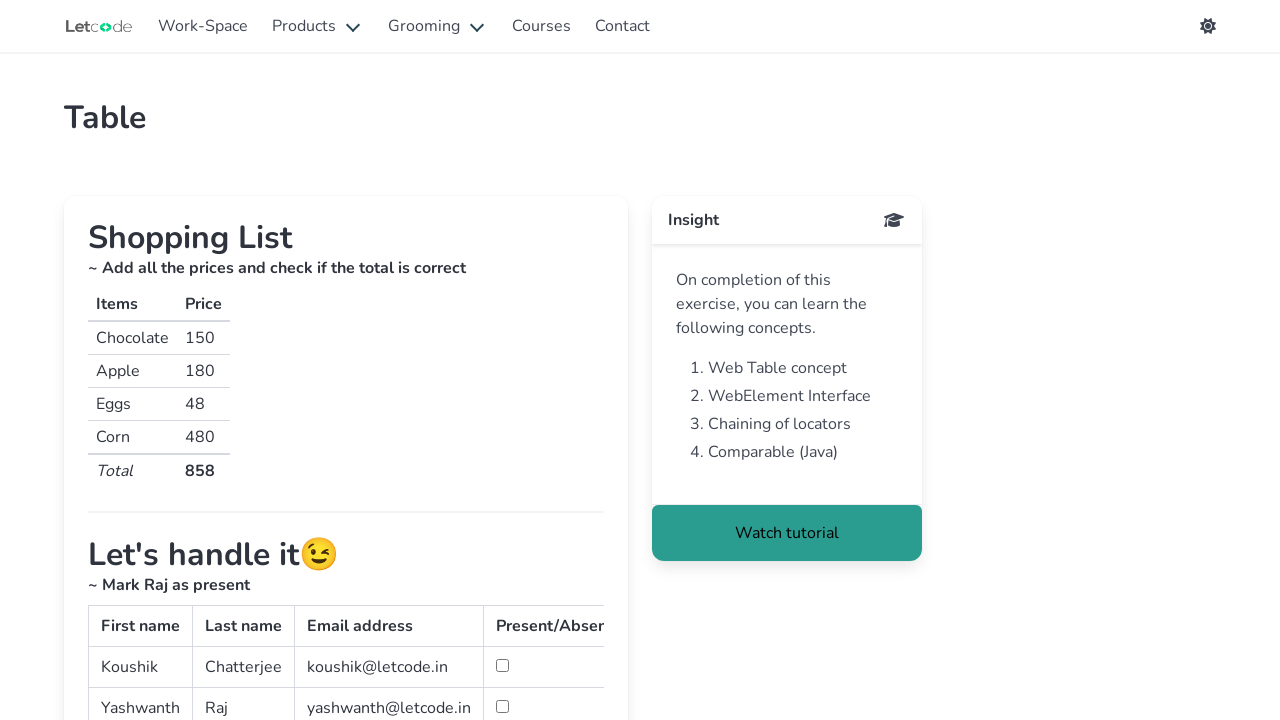

Filtered table rows to find rows containing 'Eclair'
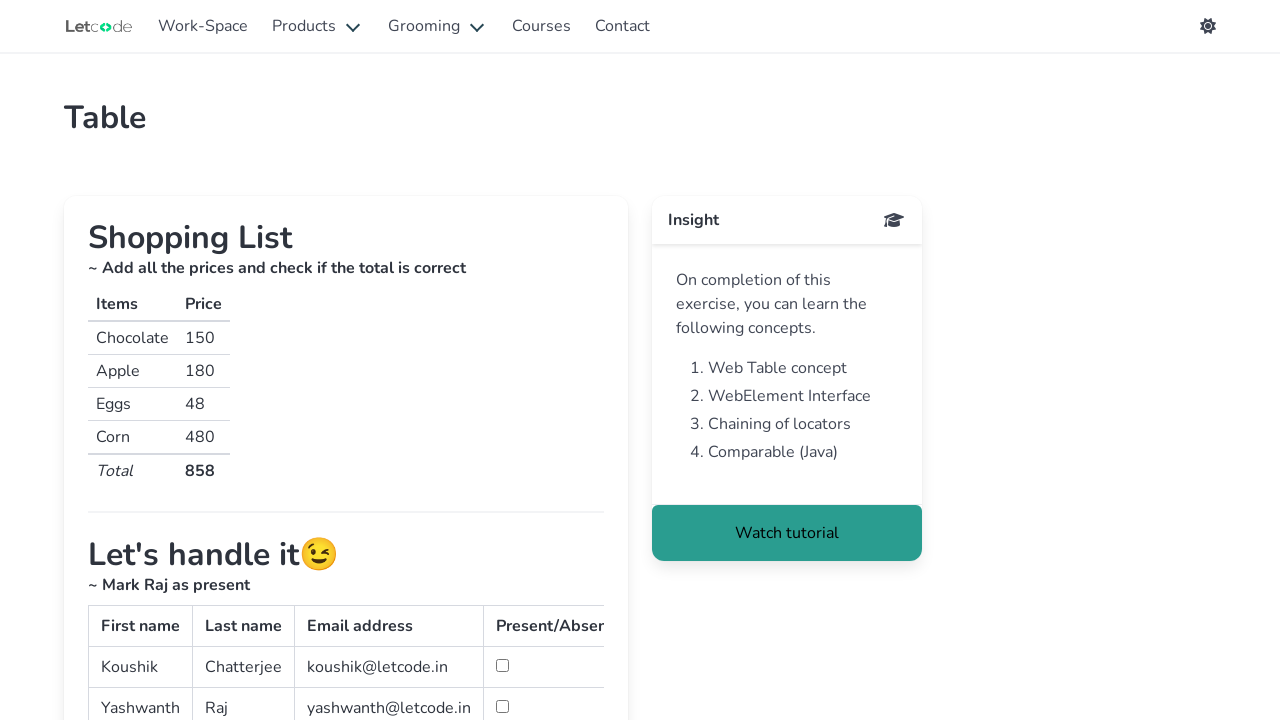

Waited for filtered 'Eclair' row to become visible
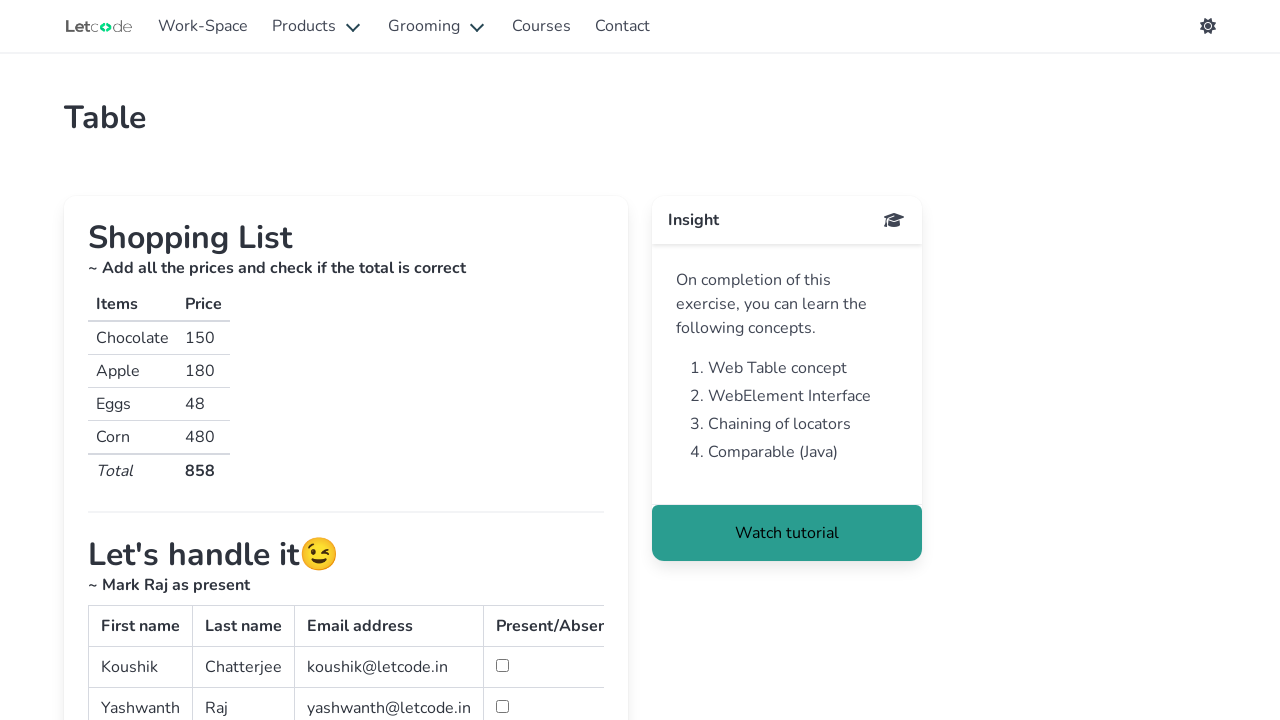

Reloaded the page
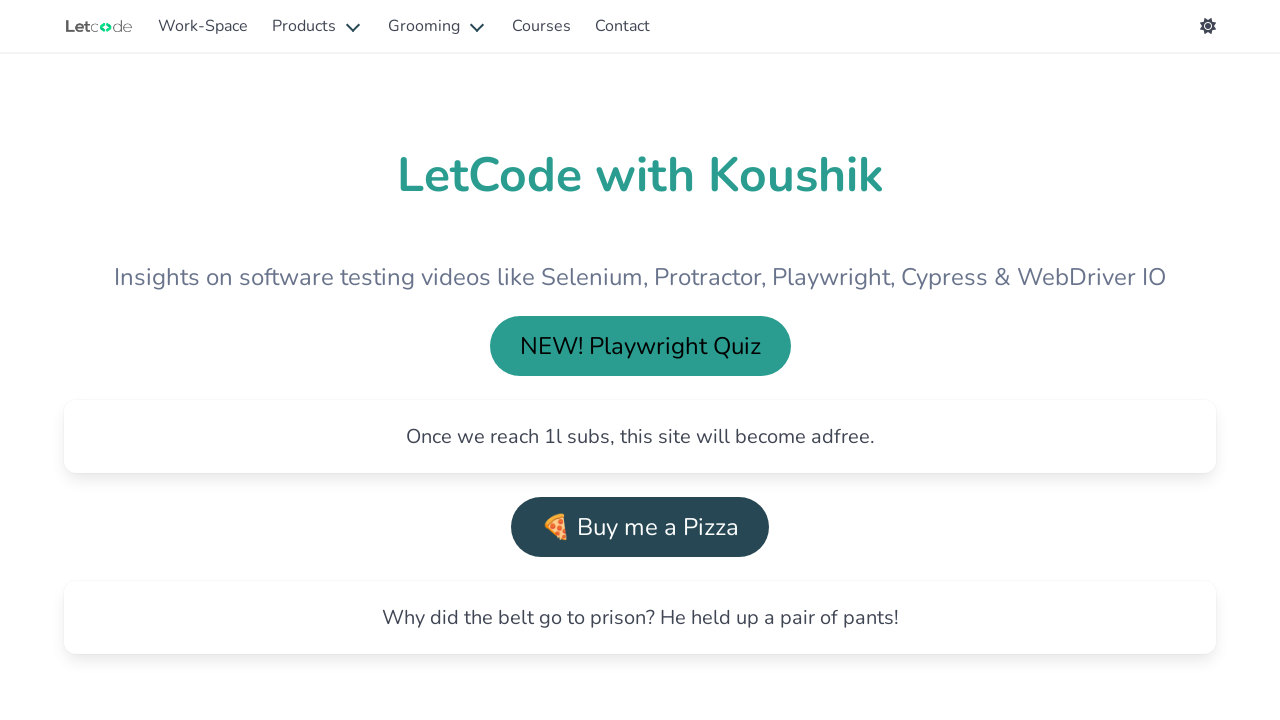

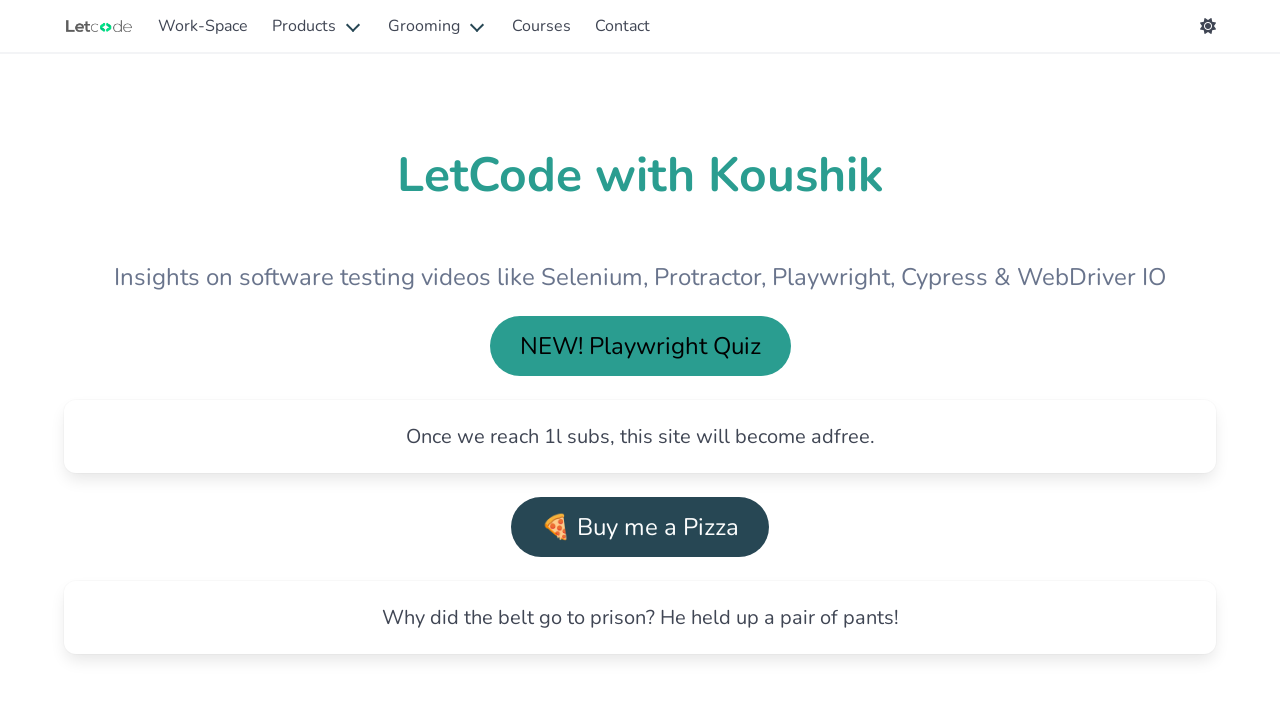